Tests a scrollable table on the automation practice page by scrolling the page and table, then verifying that the sum of values in the 4th column matches the displayed total amount.

Starting URL: https://rahulshettyacademy.com/AutomationPractice/

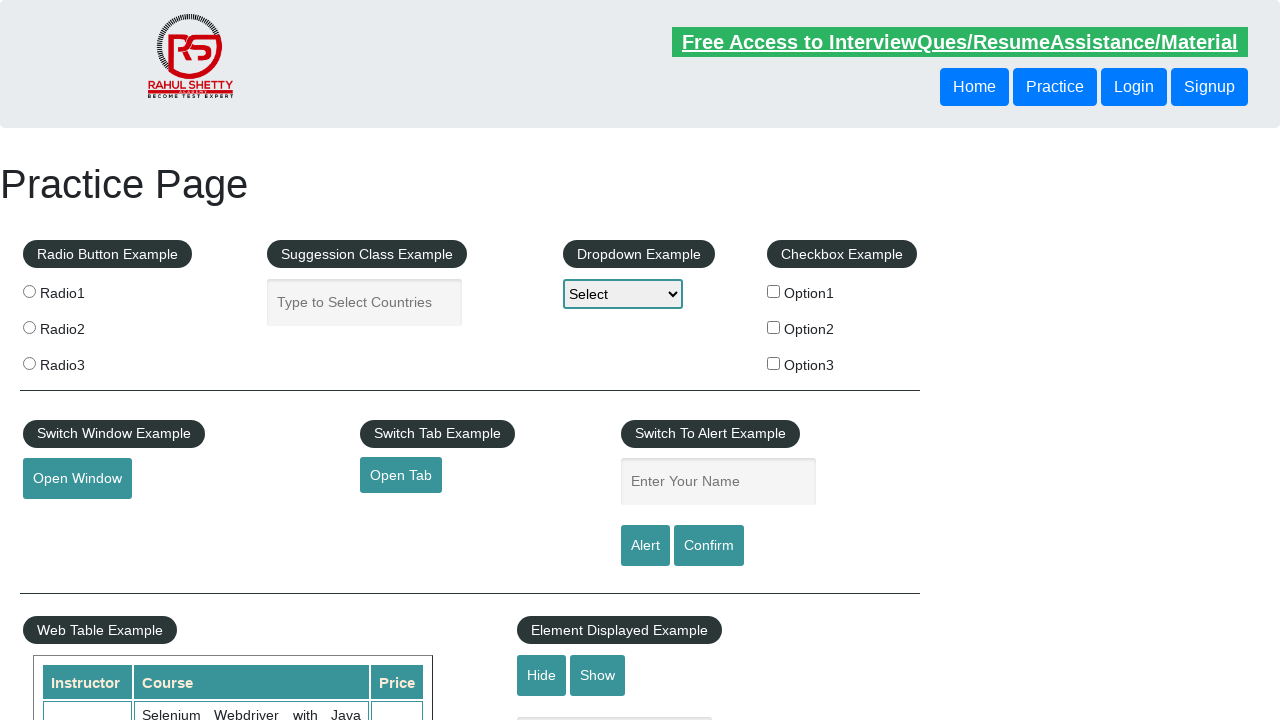

Scrolled page down by 750 pixels
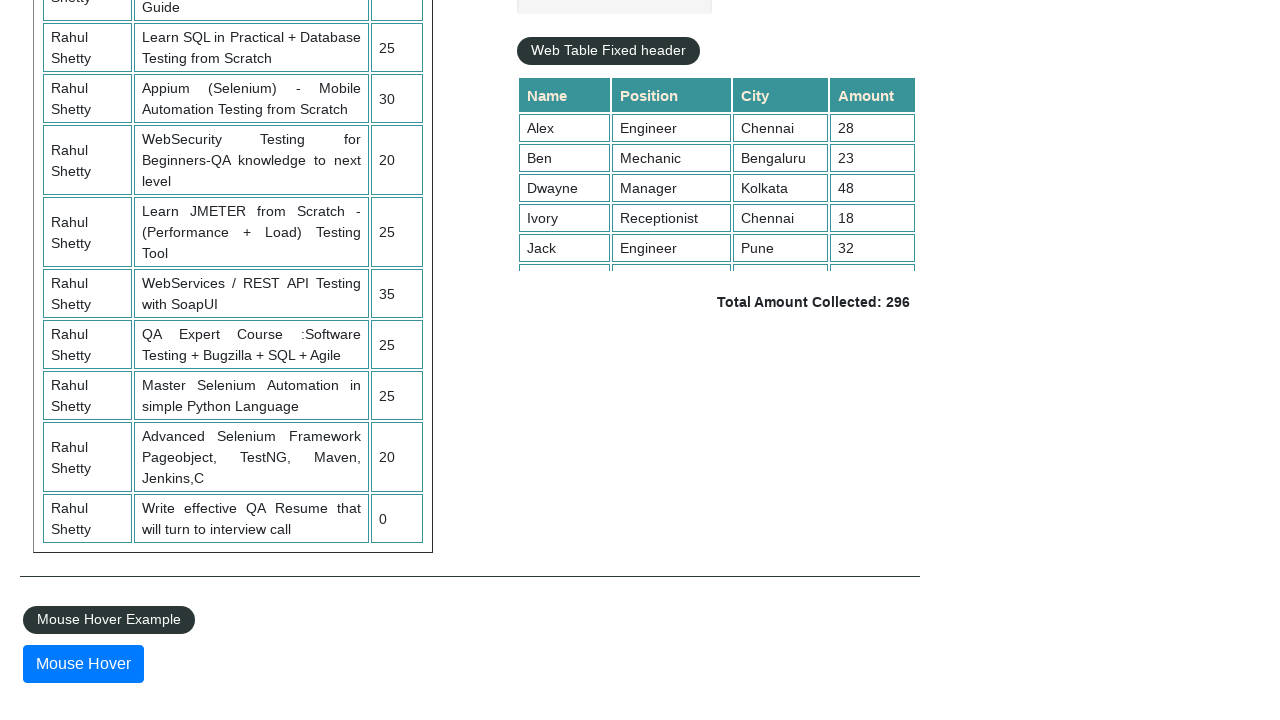

Waited 1000ms for scroll to complete
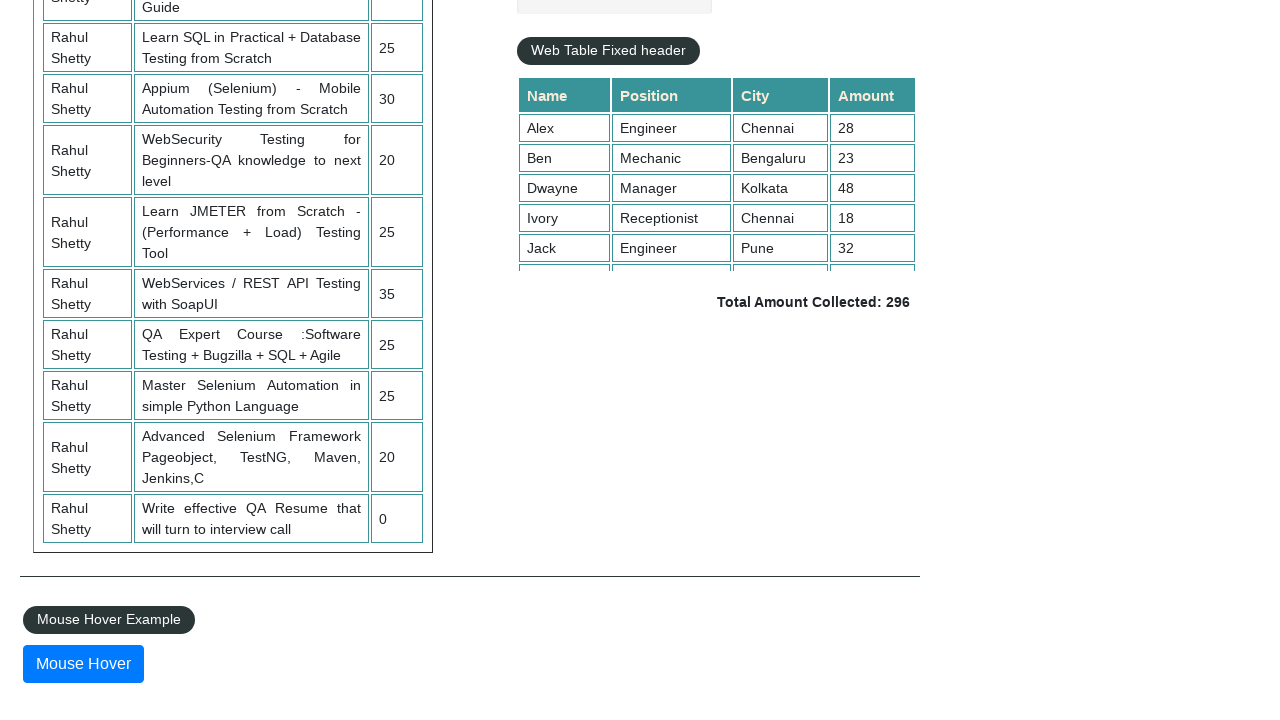

Scrolled inside fixed header table to position 5000
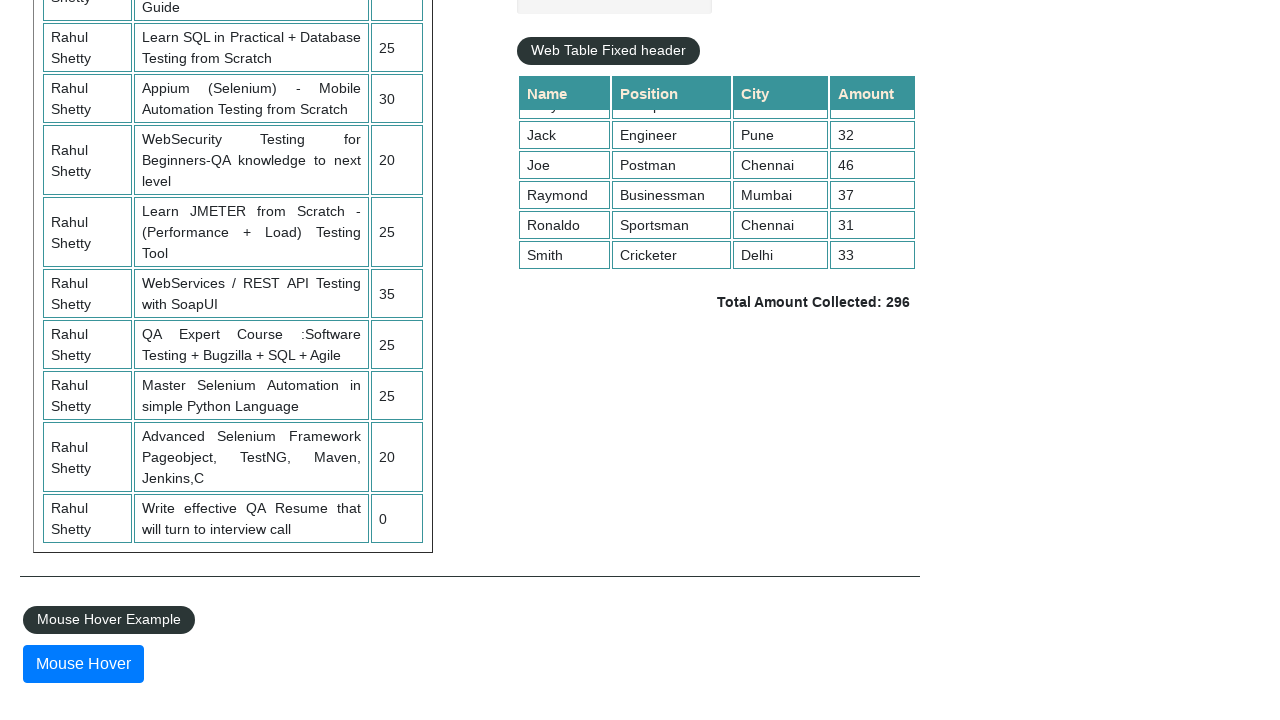

Waited for 4th column table cells to be visible
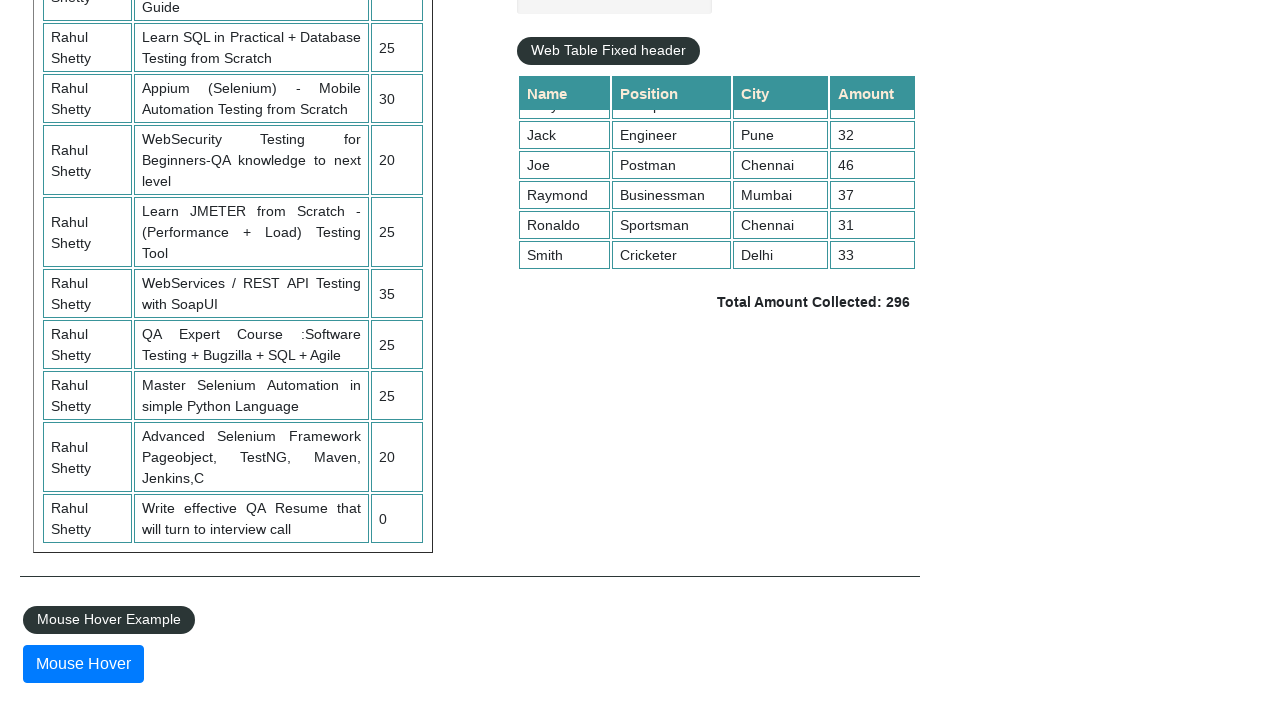

Retrieved all values from 4th column of table
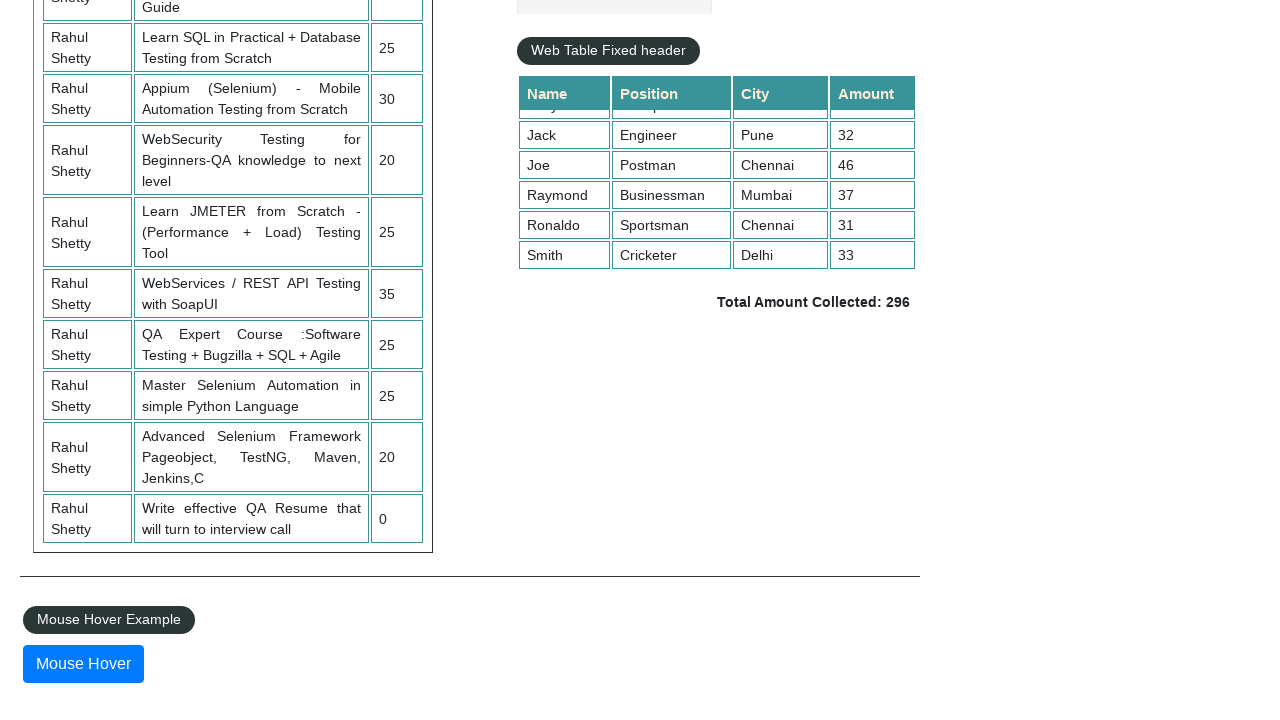

Calculated sum of 4th column values: 296
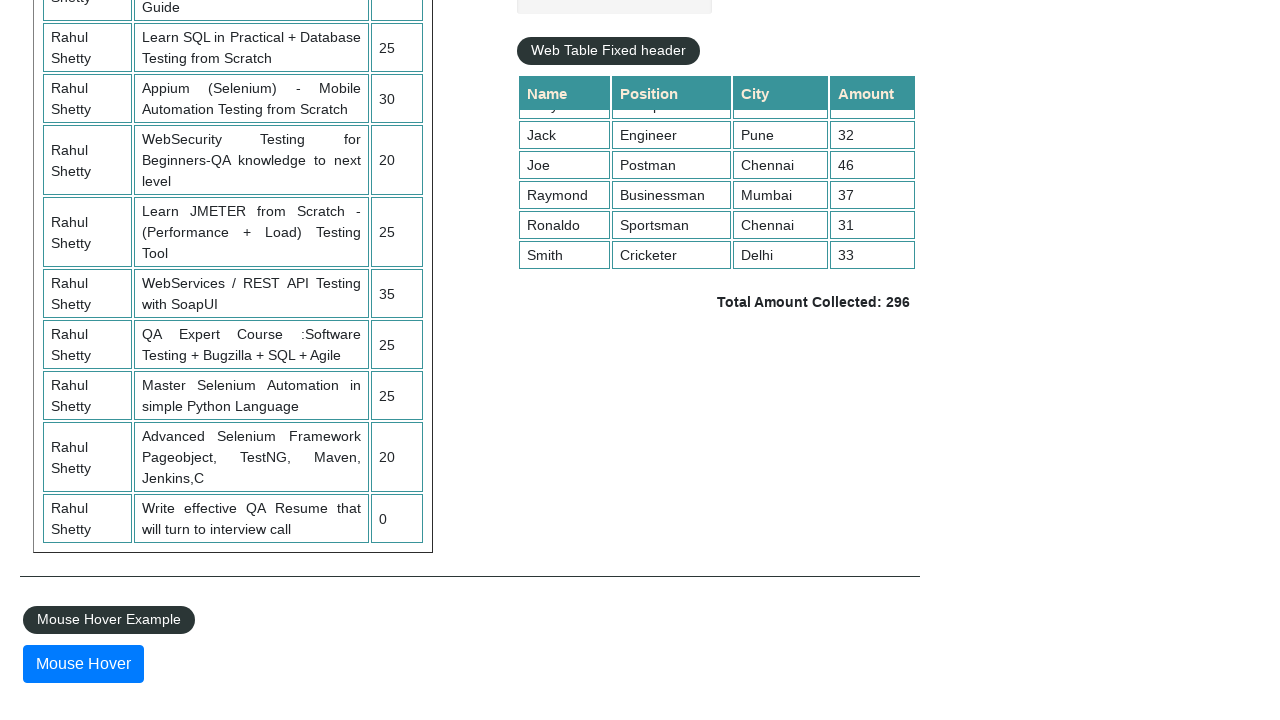

Retrieved displayed total amount text
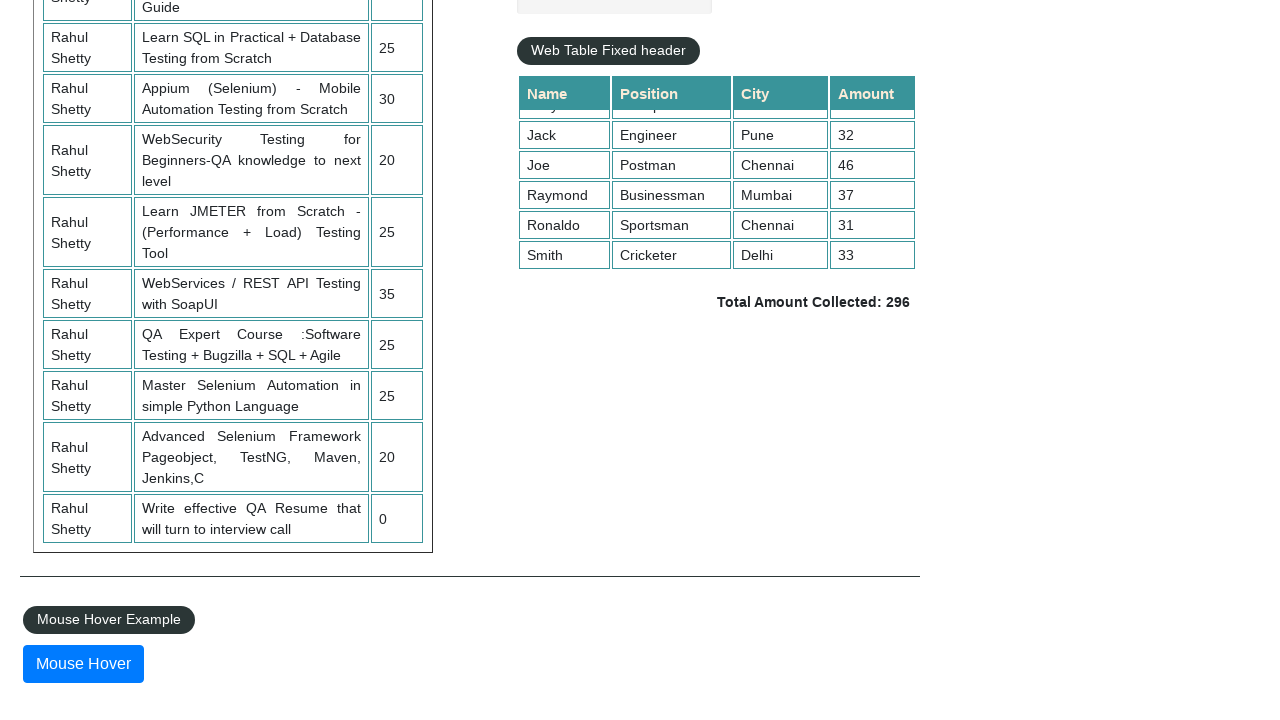

Parsed displayed total amount: 296
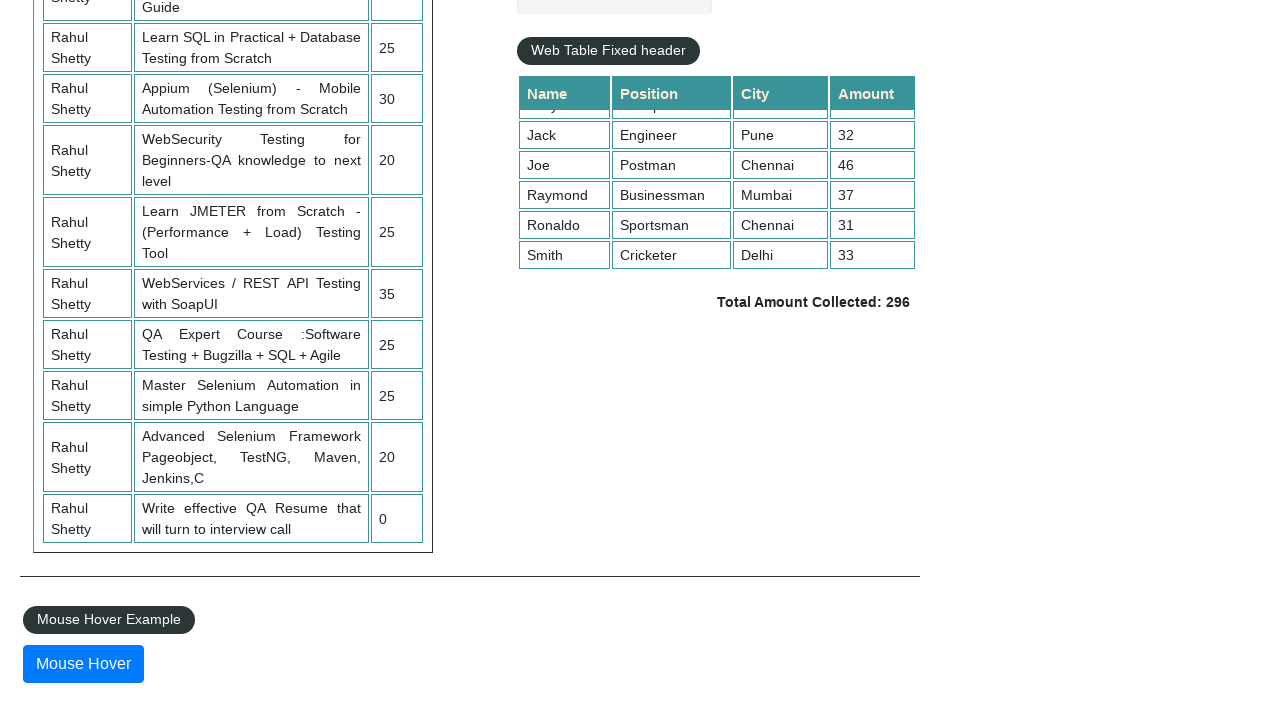

Verified that calculated sum (296) matches displayed total (296)
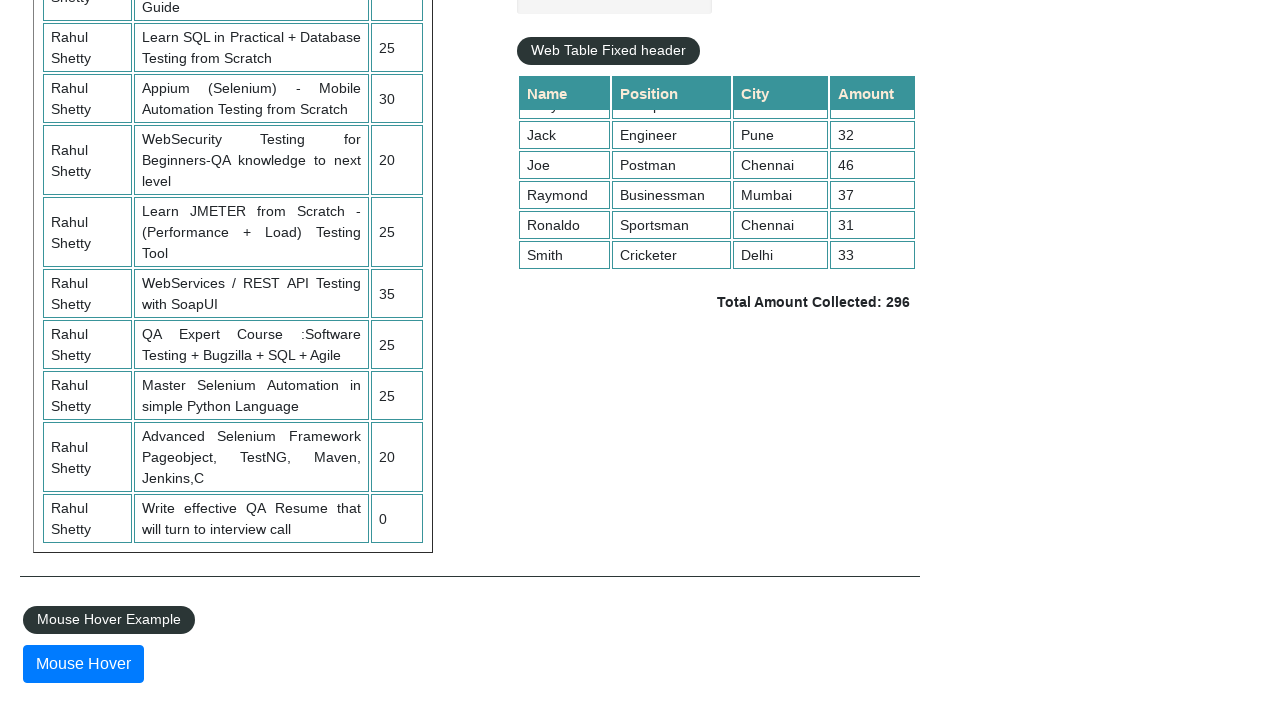

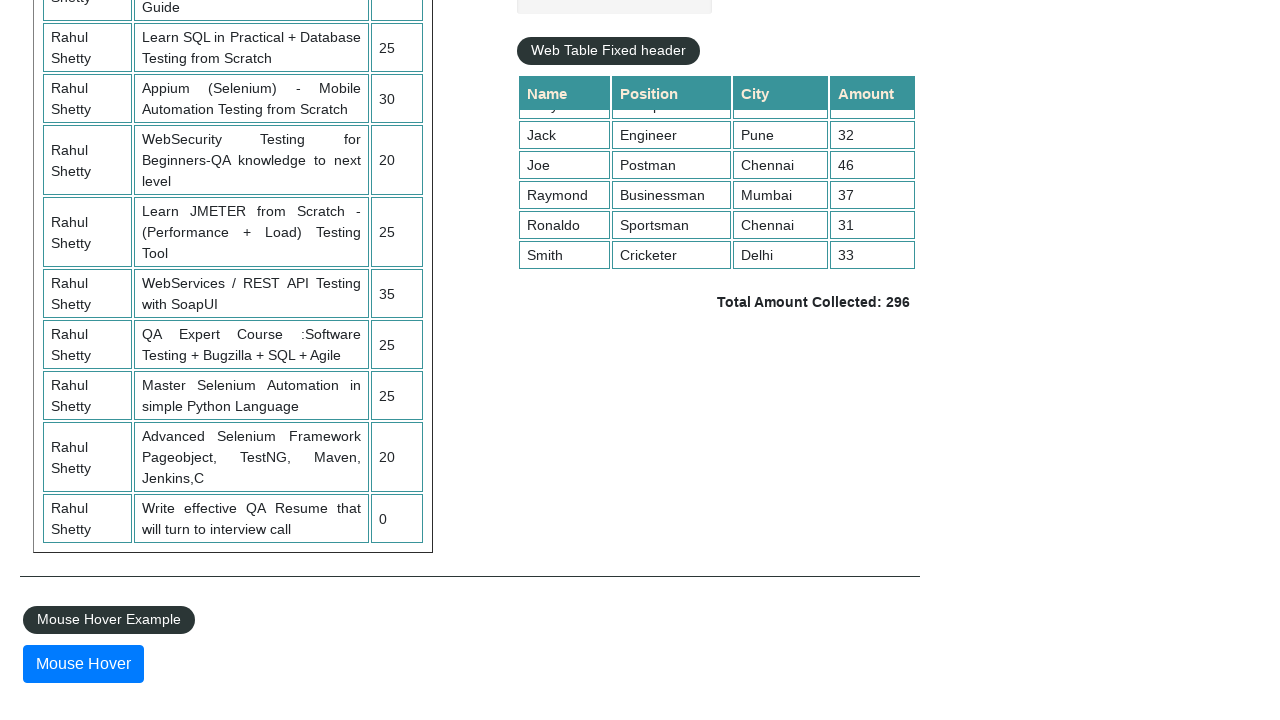